Tests navigation on demoqa.com by clicking on a category icon and then clicking on the Practice Form link

Starting URL: https://demoqa.com/interaction

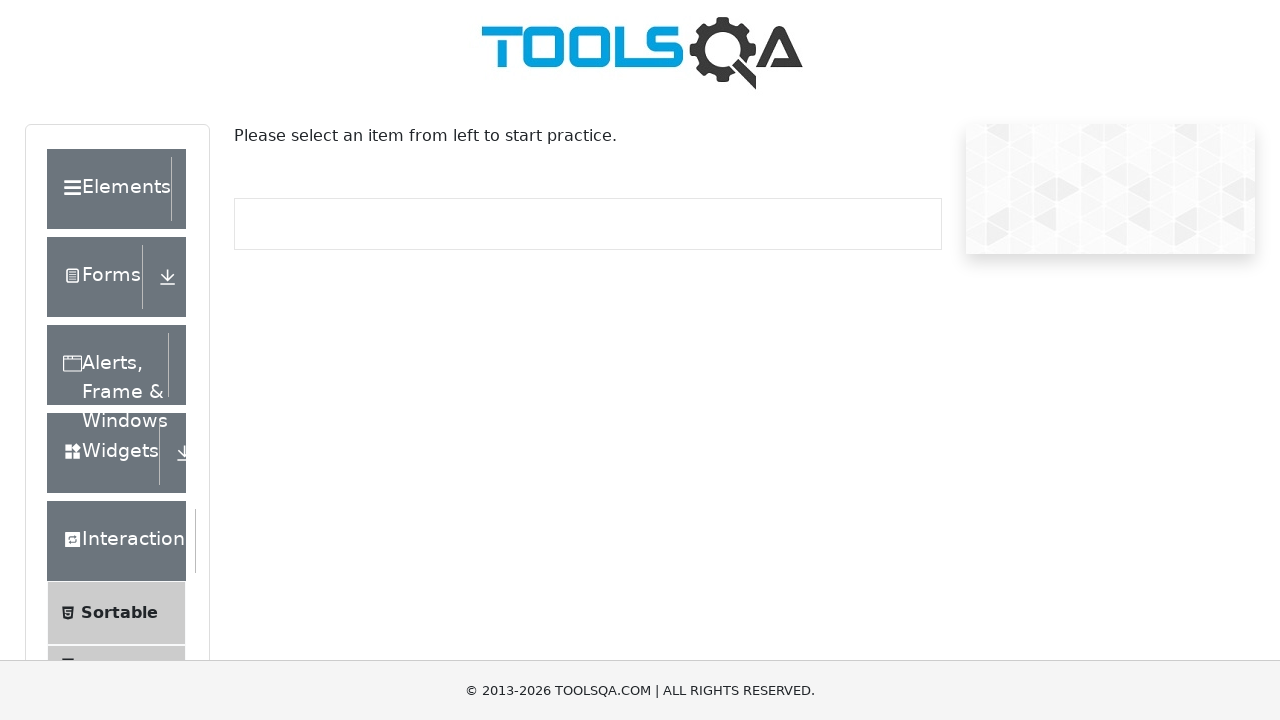

Clicked on the second category icon at (168, 277) on (//div[@class='icon'])[2]
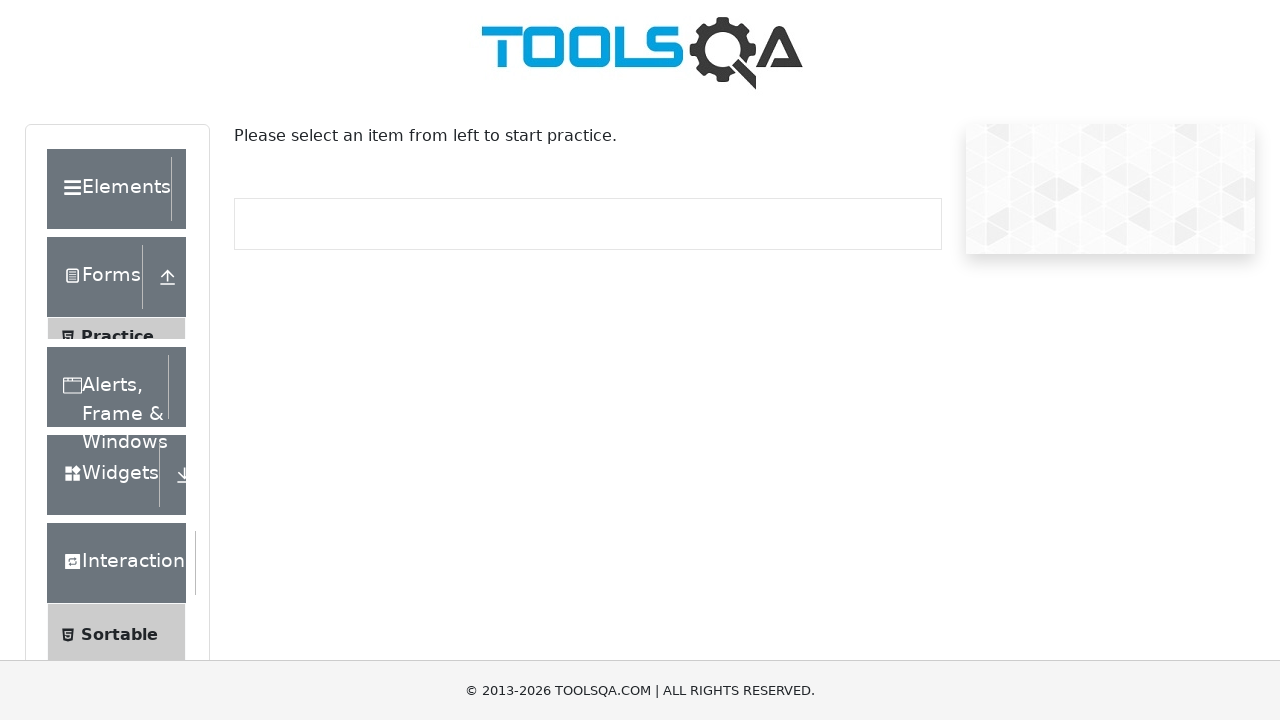

Clicked on Practice Form link at (116, 349) on xpath=//li[contains(.,'Practice Form')]
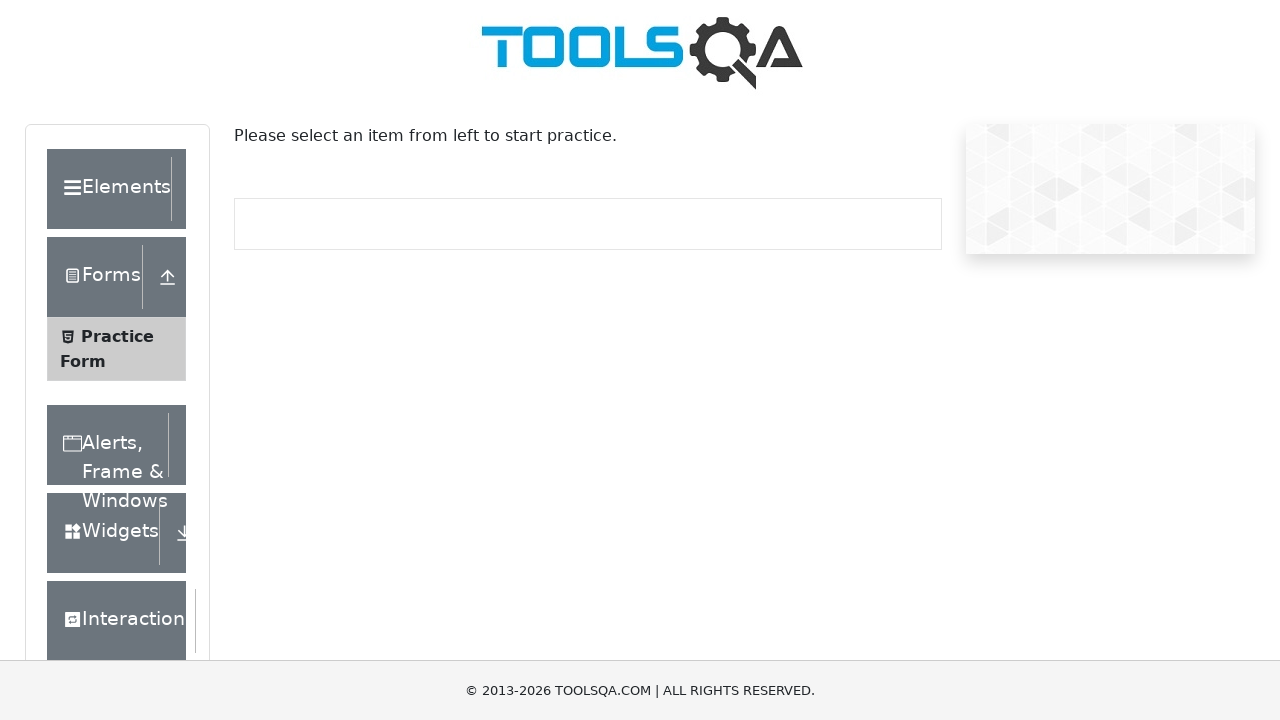

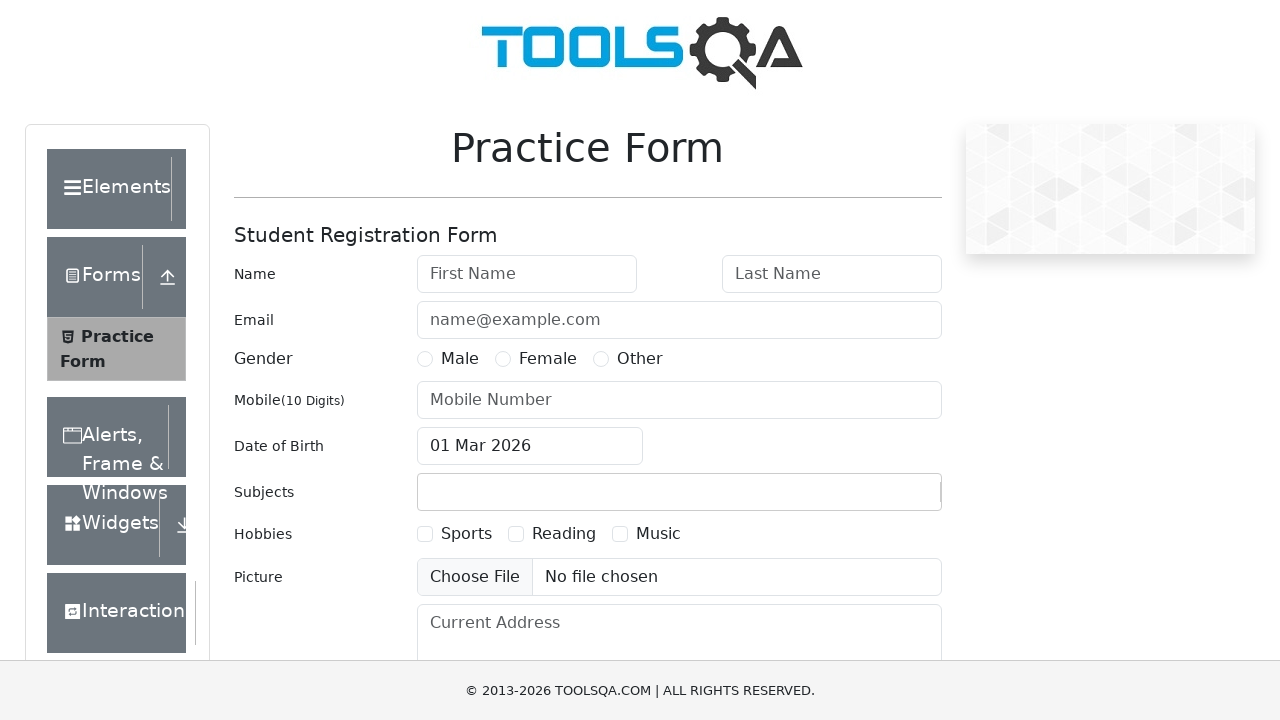